Tests that the browser back button works correctly with the filter routing.

Starting URL: https://demo.playwright.dev/todomvc

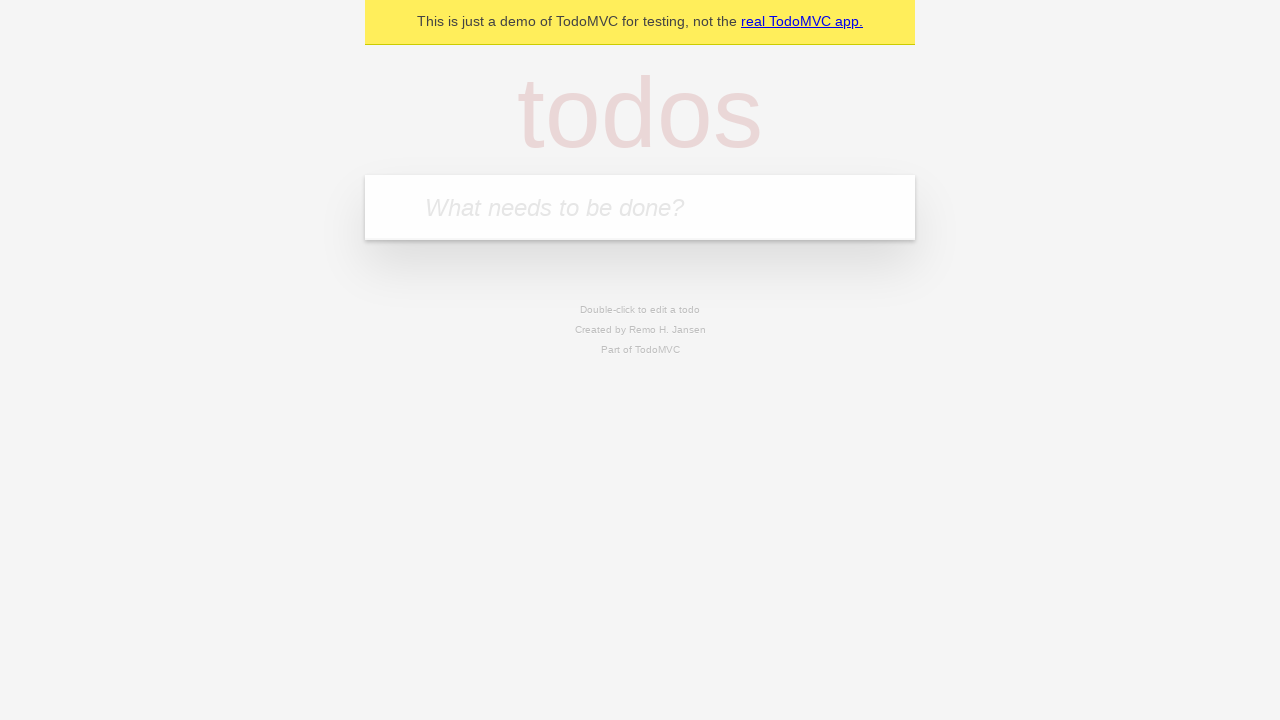

Filled todo input with 'buy some cheese' on internal:attr=[placeholder="What needs to be done?"i]
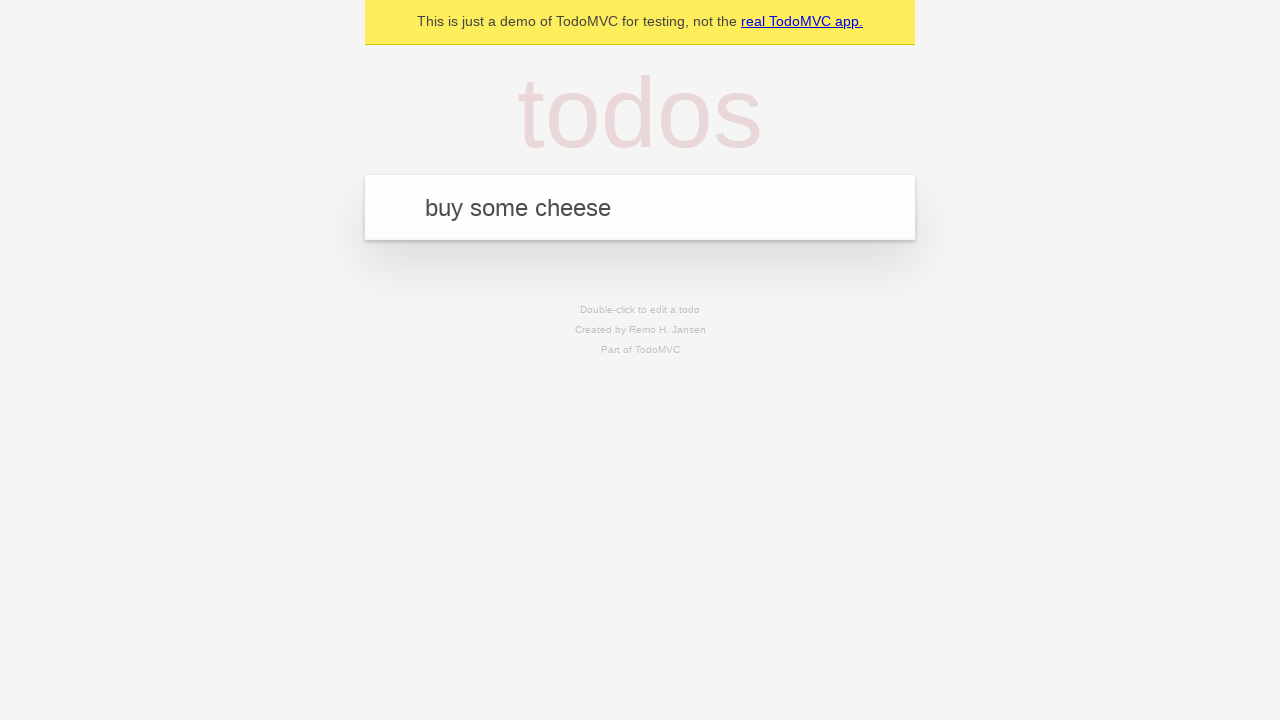

Pressed Enter to add first todo on internal:attr=[placeholder="What needs to be done?"i]
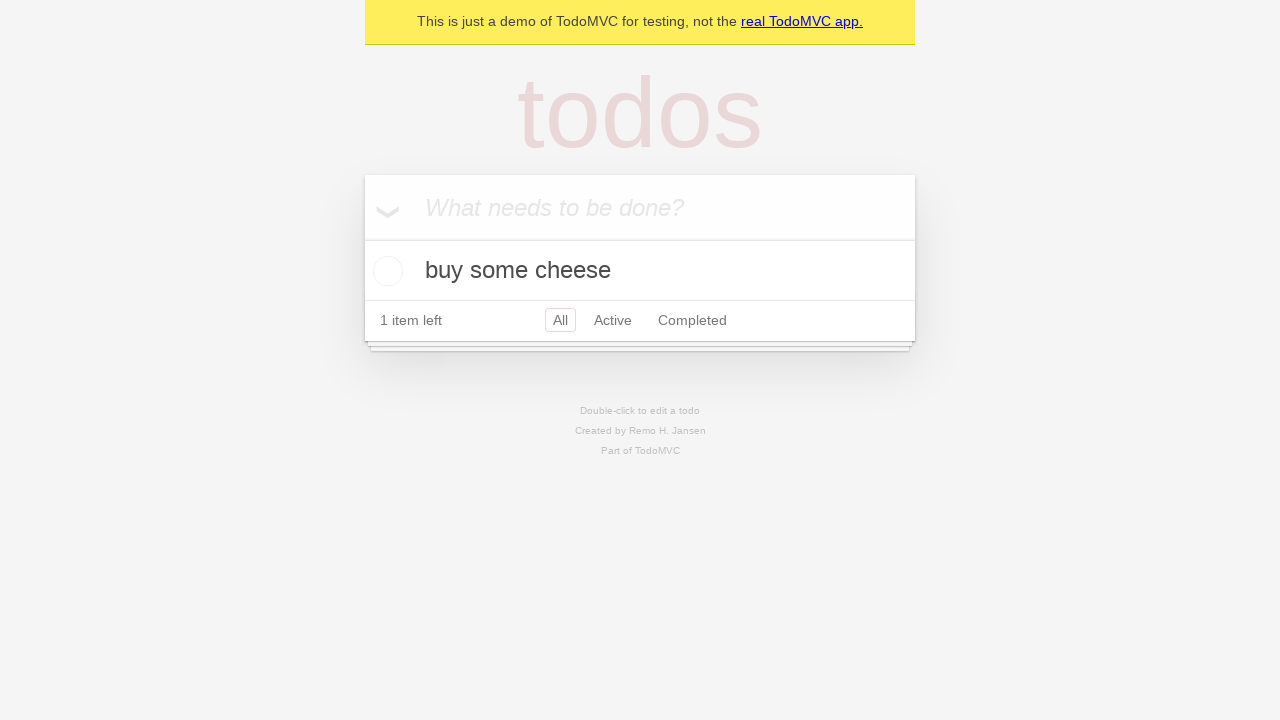

Filled todo input with 'feed the cat' on internal:attr=[placeholder="What needs to be done?"i]
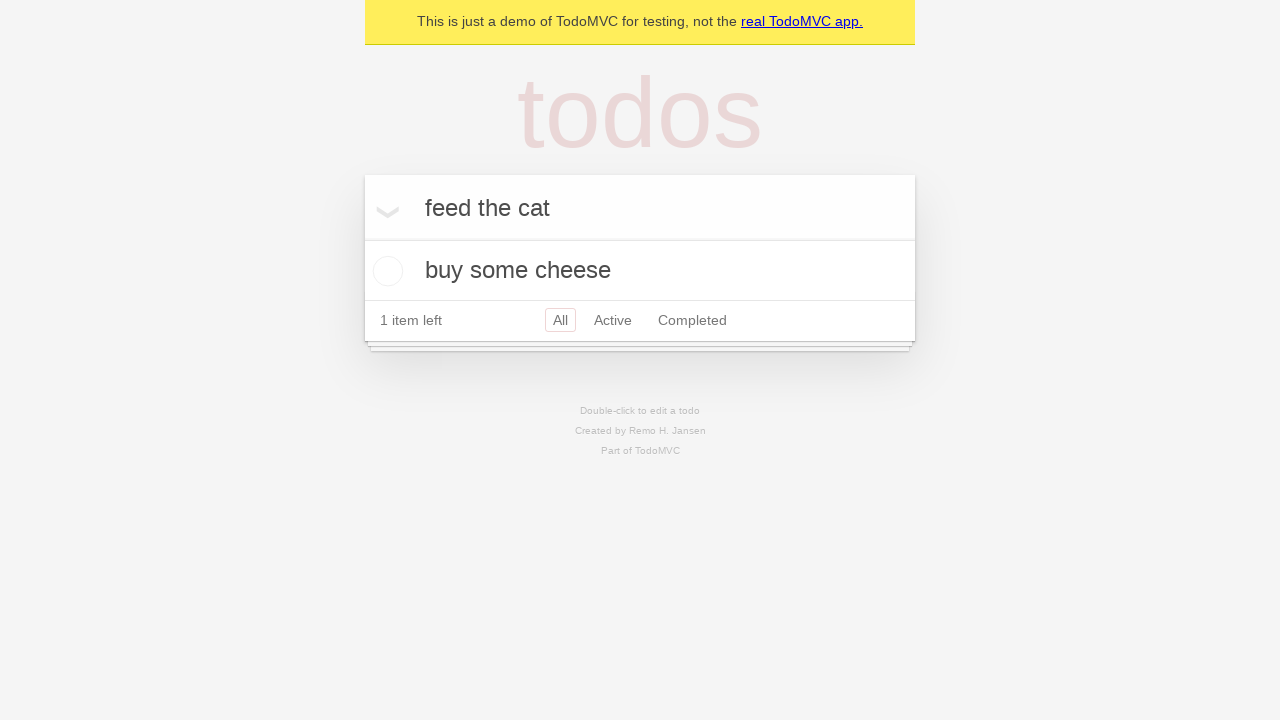

Pressed Enter to add second todo on internal:attr=[placeholder="What needs to be done?"i]
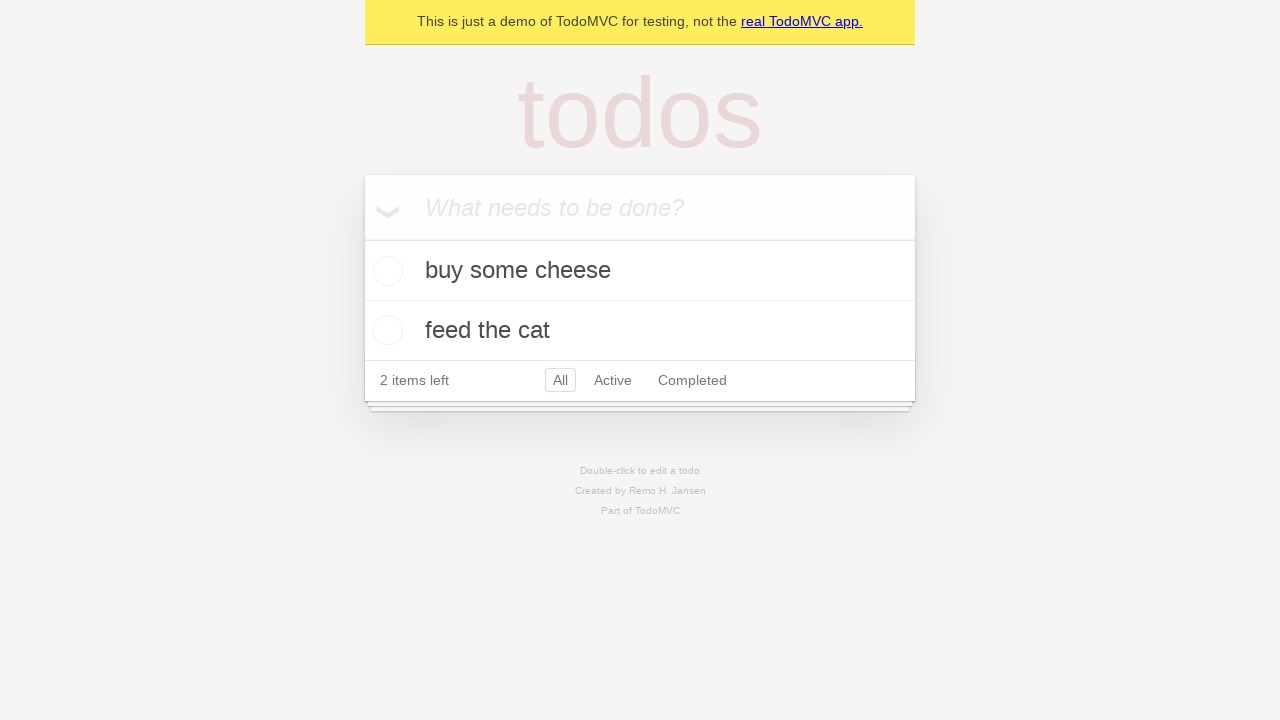

Filled todo input with 'book a doctors appointment' on internal:attr=[placeholder="What needs to be done?"i]
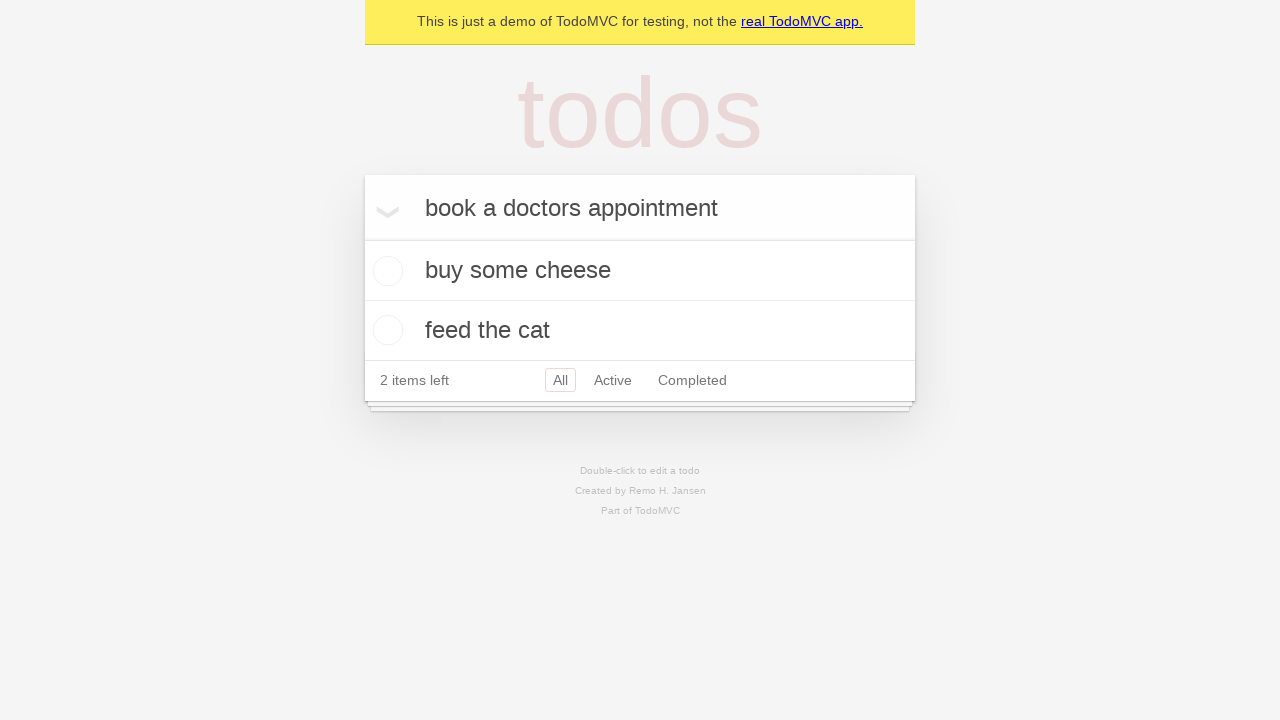

Pressed Enter to add third todo on internal:attr=[placeholder="What needs to be done?"i]
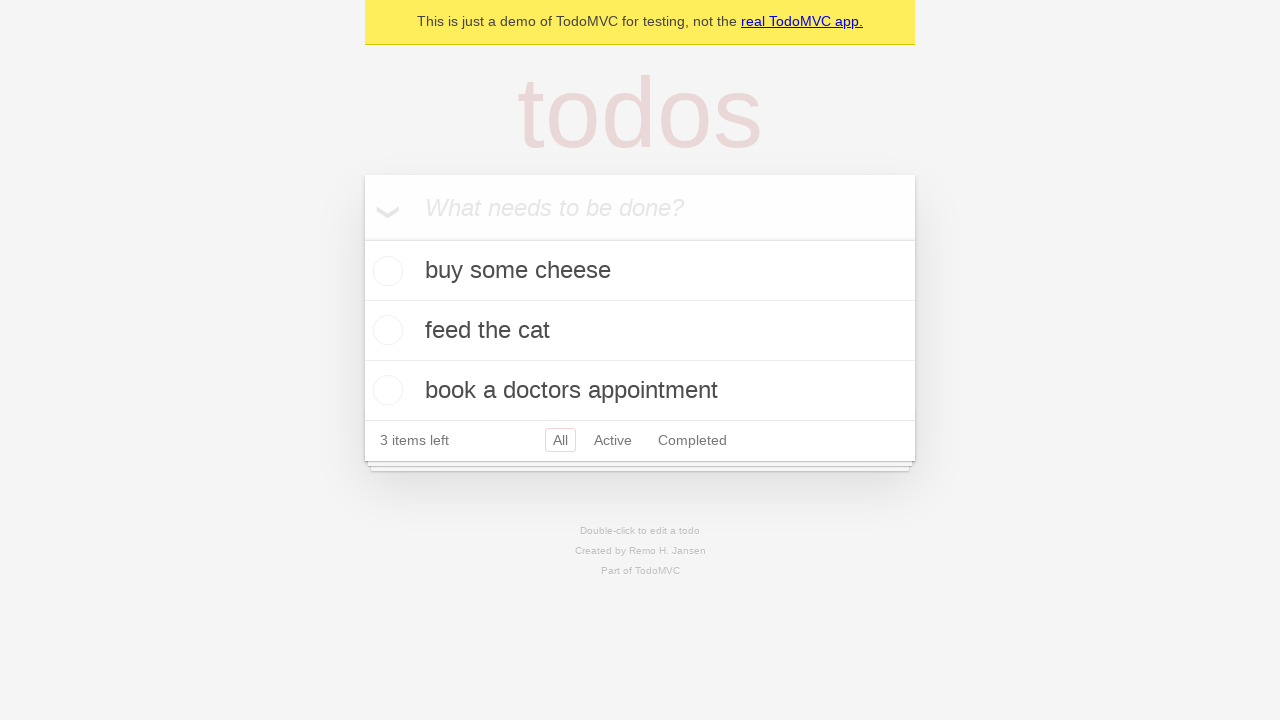

Checked the second todo item at (385, 330) on internal:testid=[data-testid="todo-item"s] >> nth=1 >> internal:role=checkbox
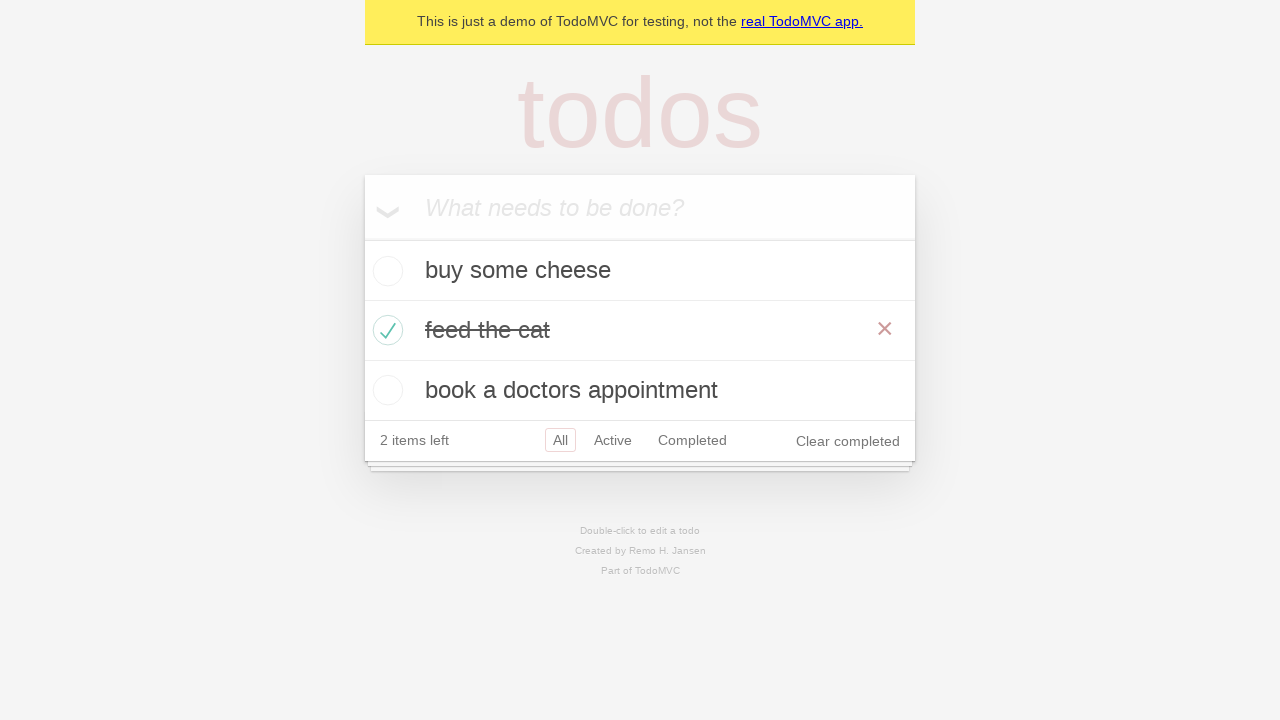

Clicked 'All' filter link at (560, 440) on internal:role=link[name="All"i]
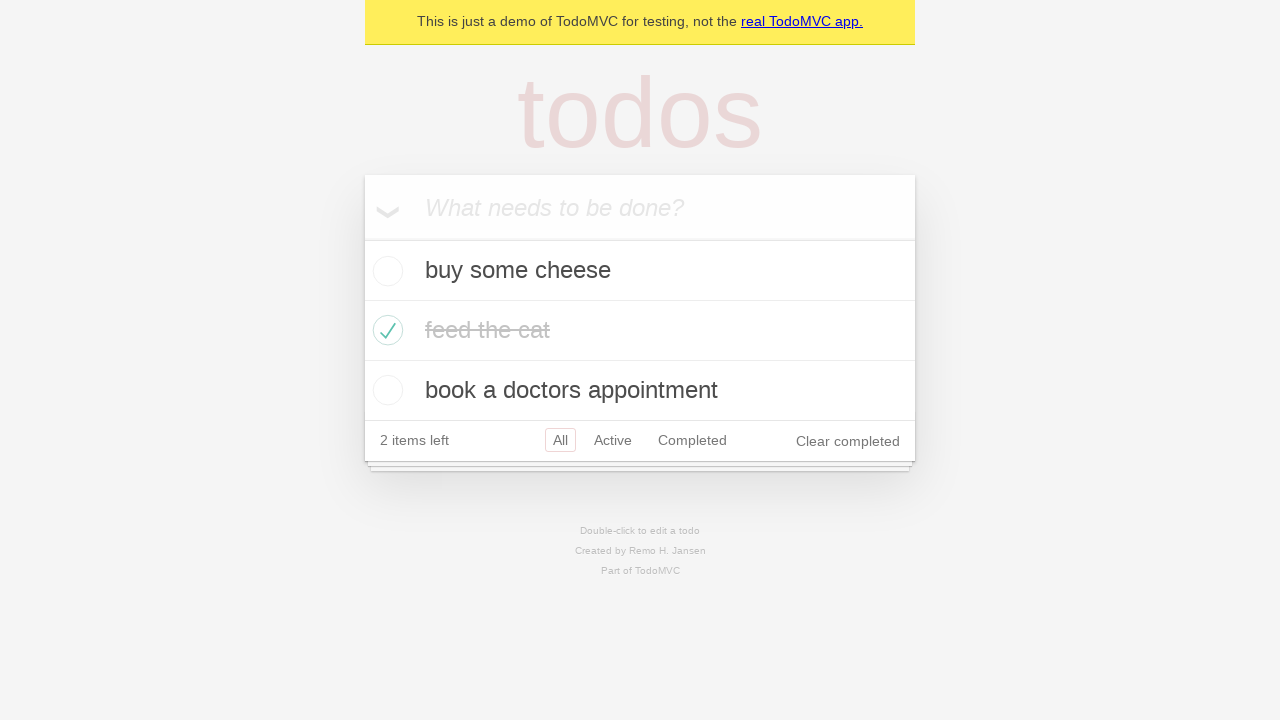

Clicked 'Active' filter link at (613, 440) on internal:role=link[name="Active"i]
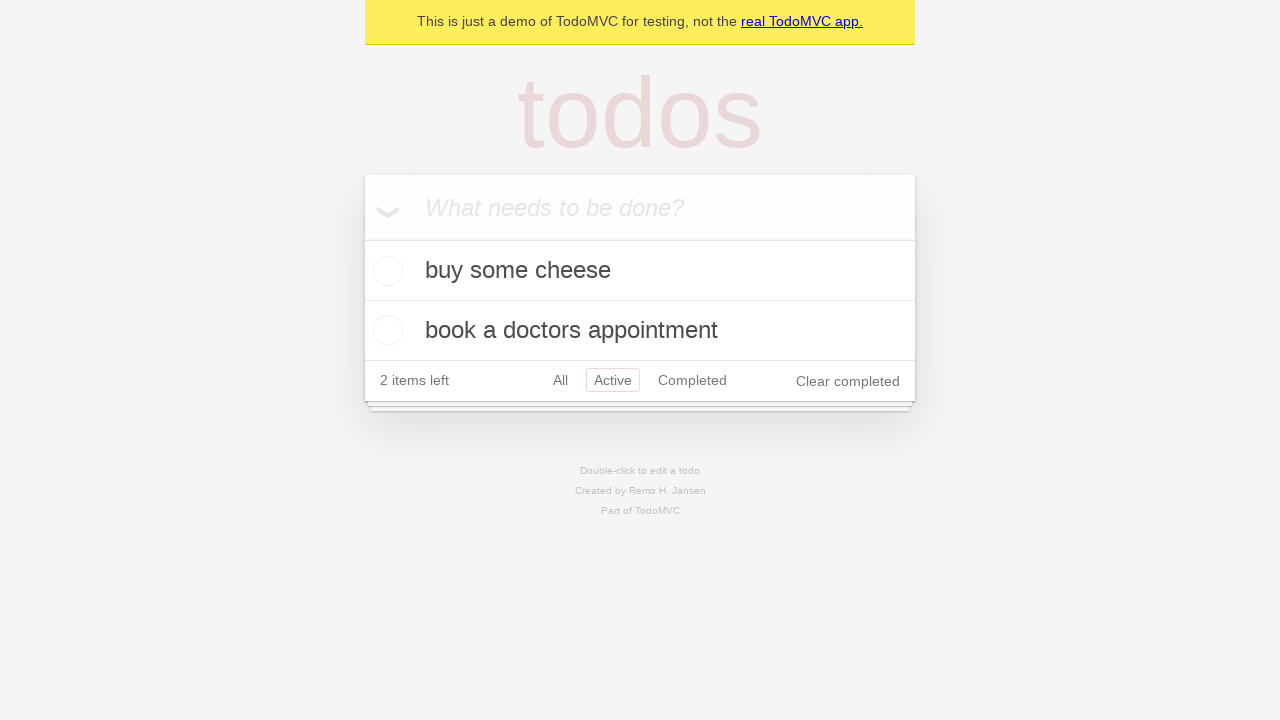

Clicked 'Completed' filter link at (692, 380) on internal:role=link[name="Completed"i]
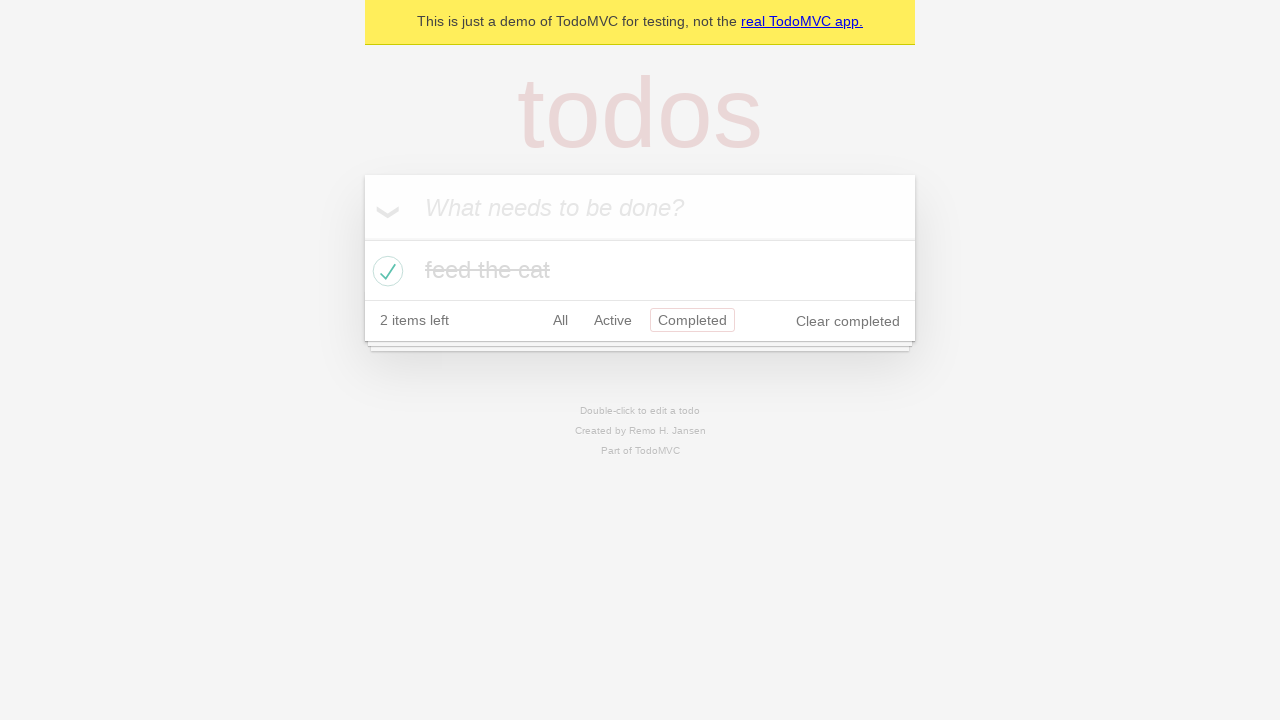

Navigated back from Completed filter
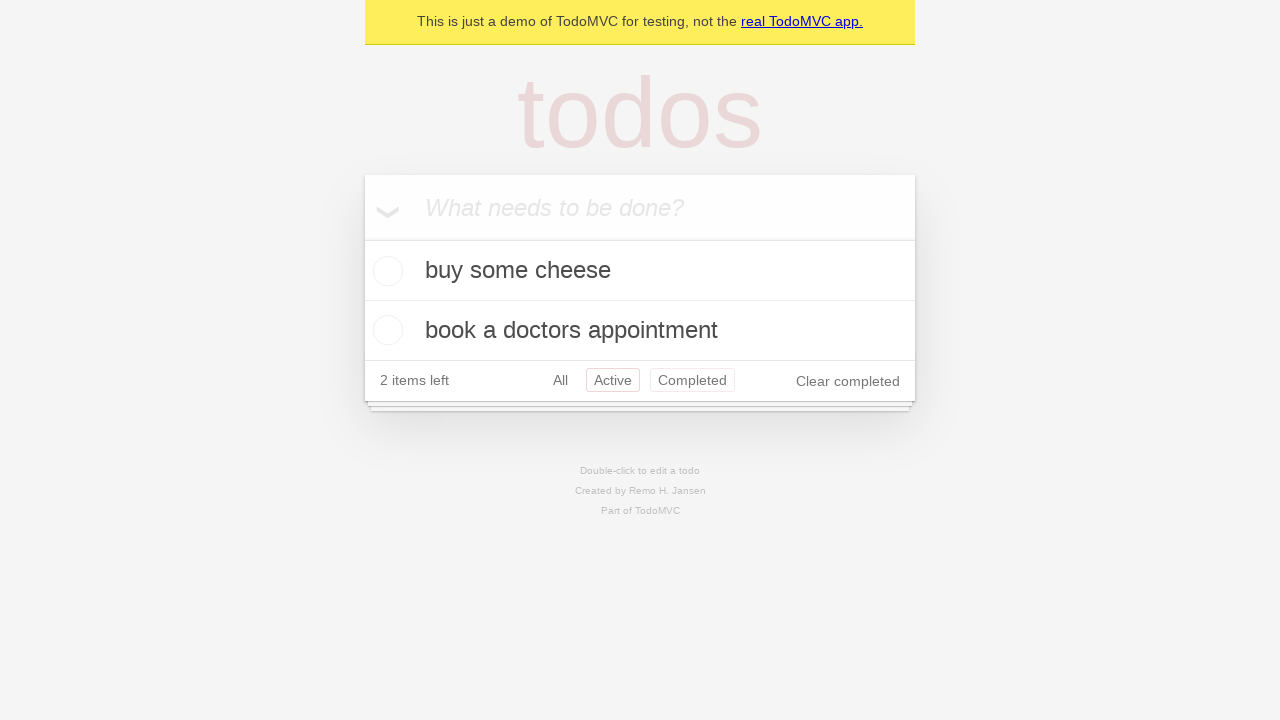

Navigated back to Active filter
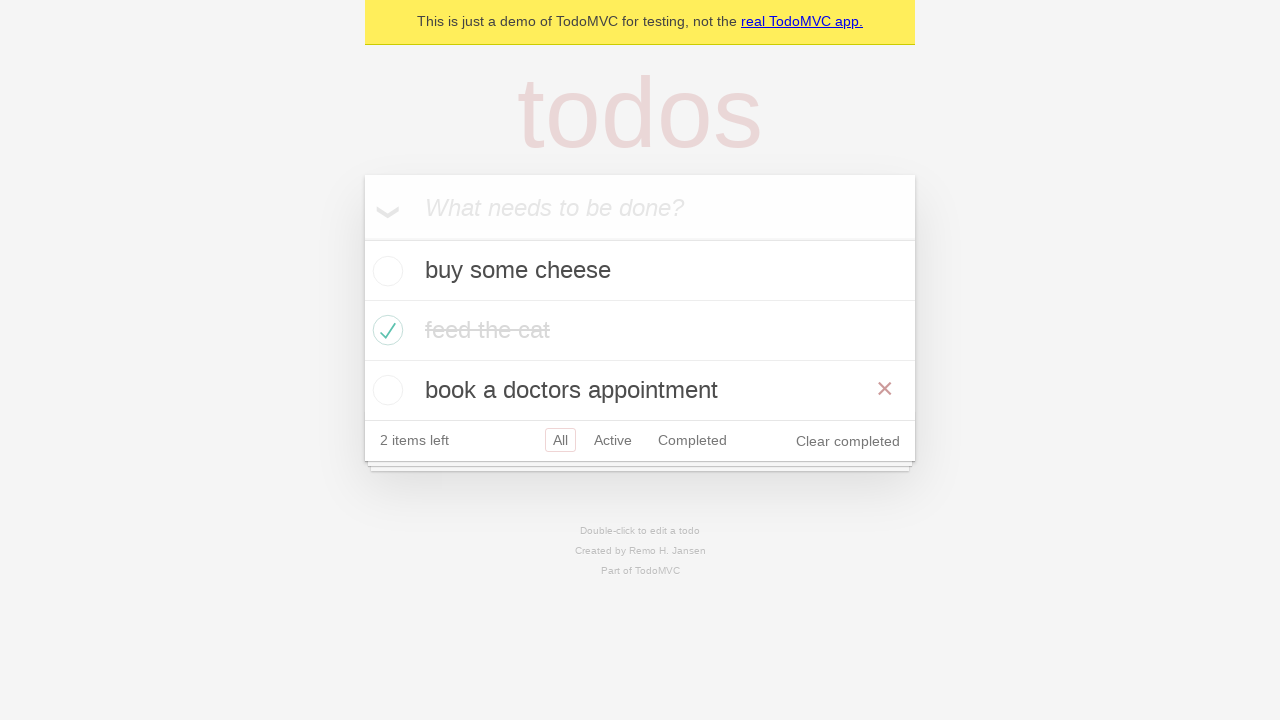

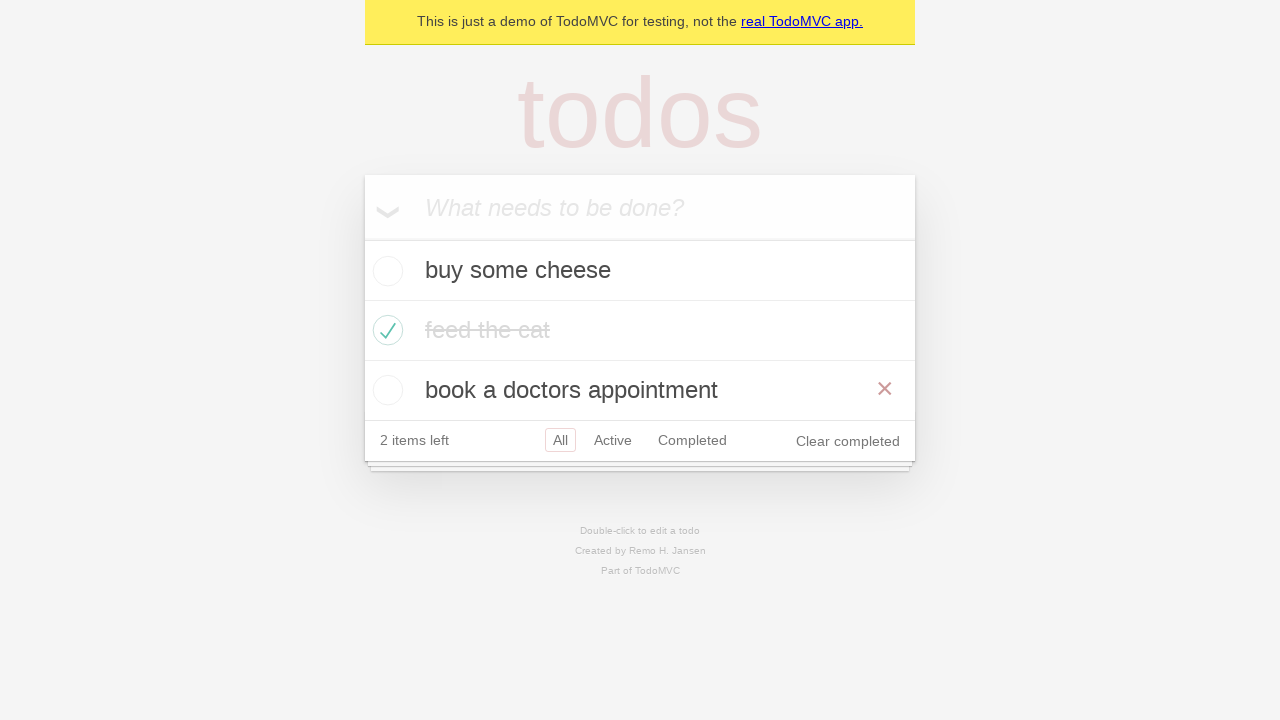